Simple navigation test that opens Flipkart's homepage and verifies the page loads successfully

Starting URL: https://www.flipkart.com

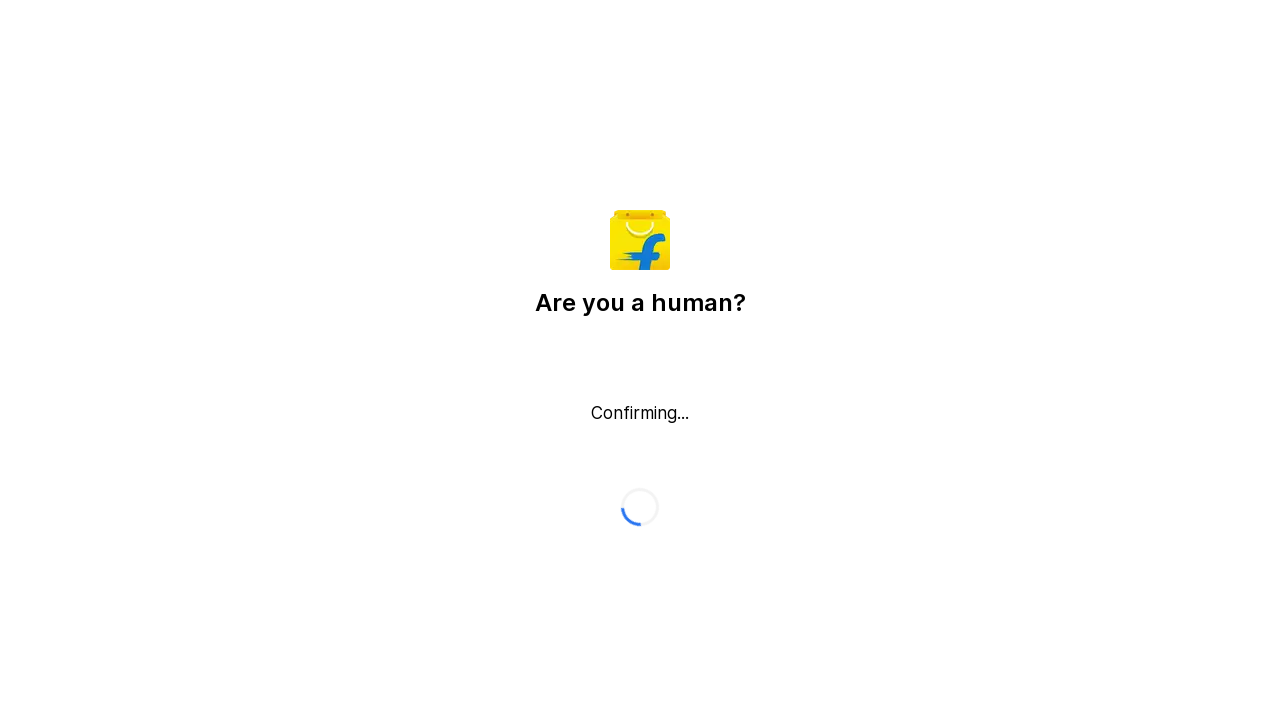

Flipkart homepage loaded successfully - DOM content ready
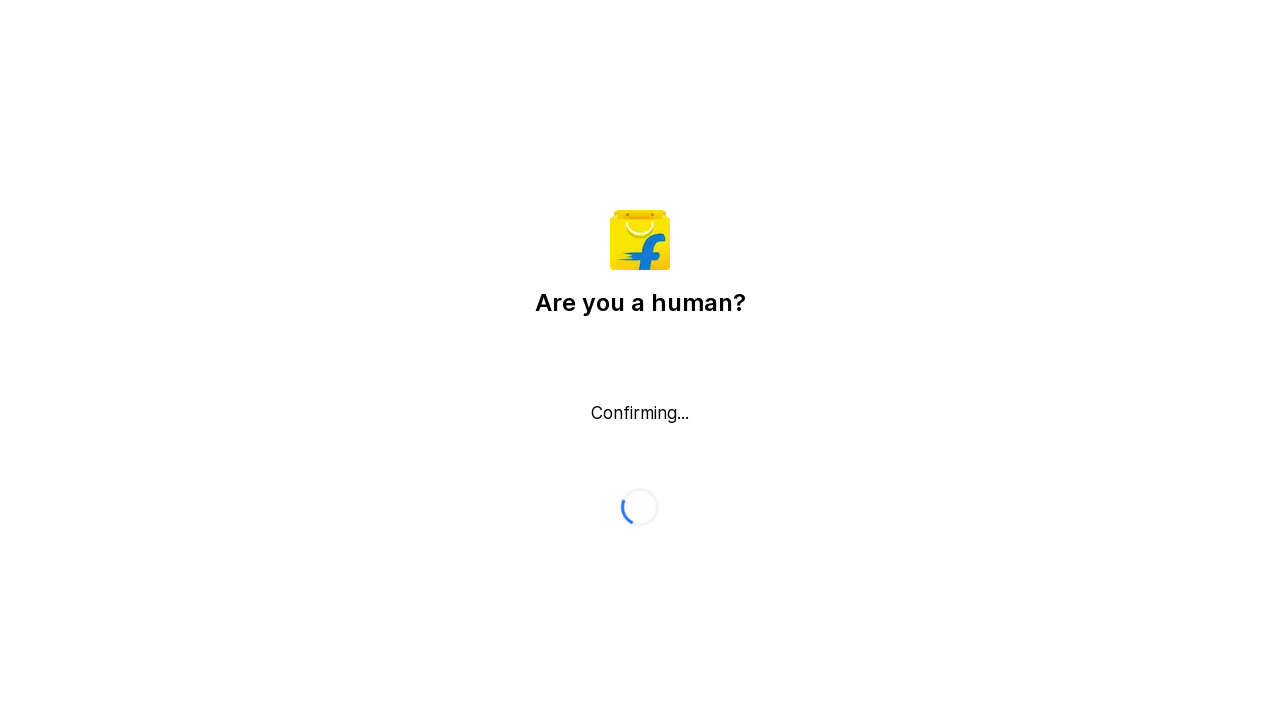

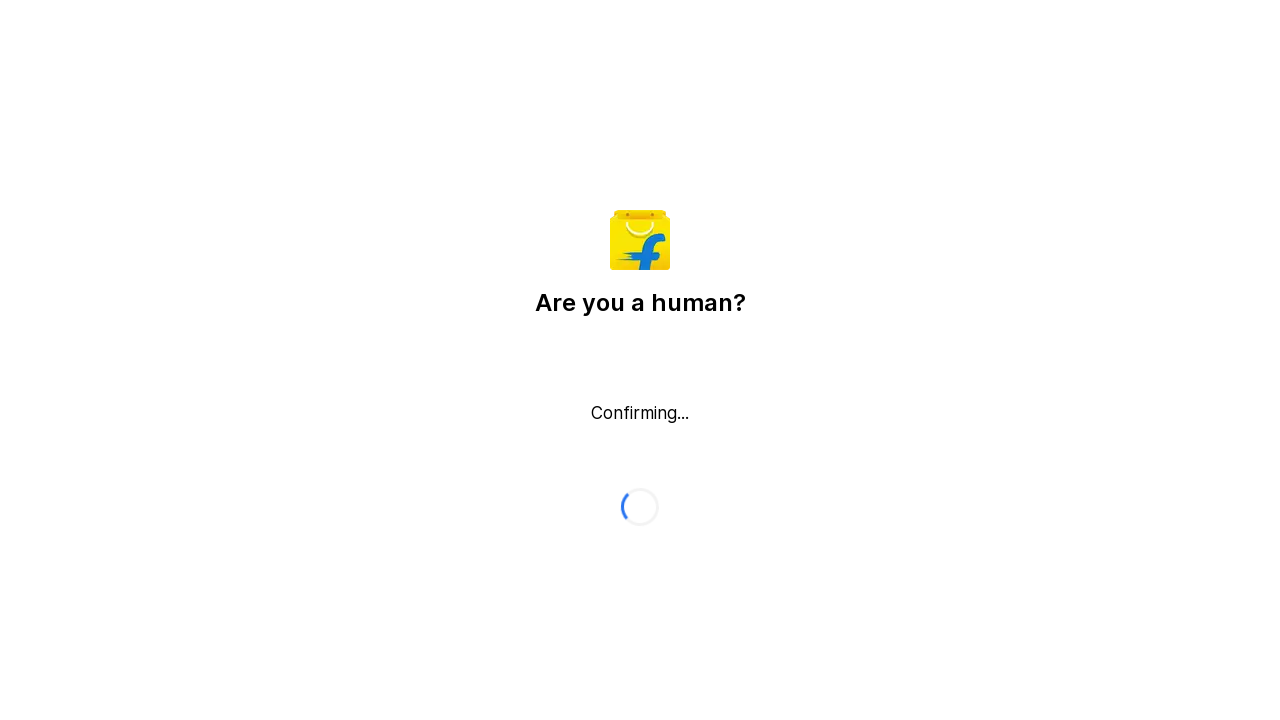